Tests that an unsaved change to an employee's name doesn't persist when switching between employees

Starting URL: https://devmountain-qa.github.io/employee-manager/1.2_Version/index.html

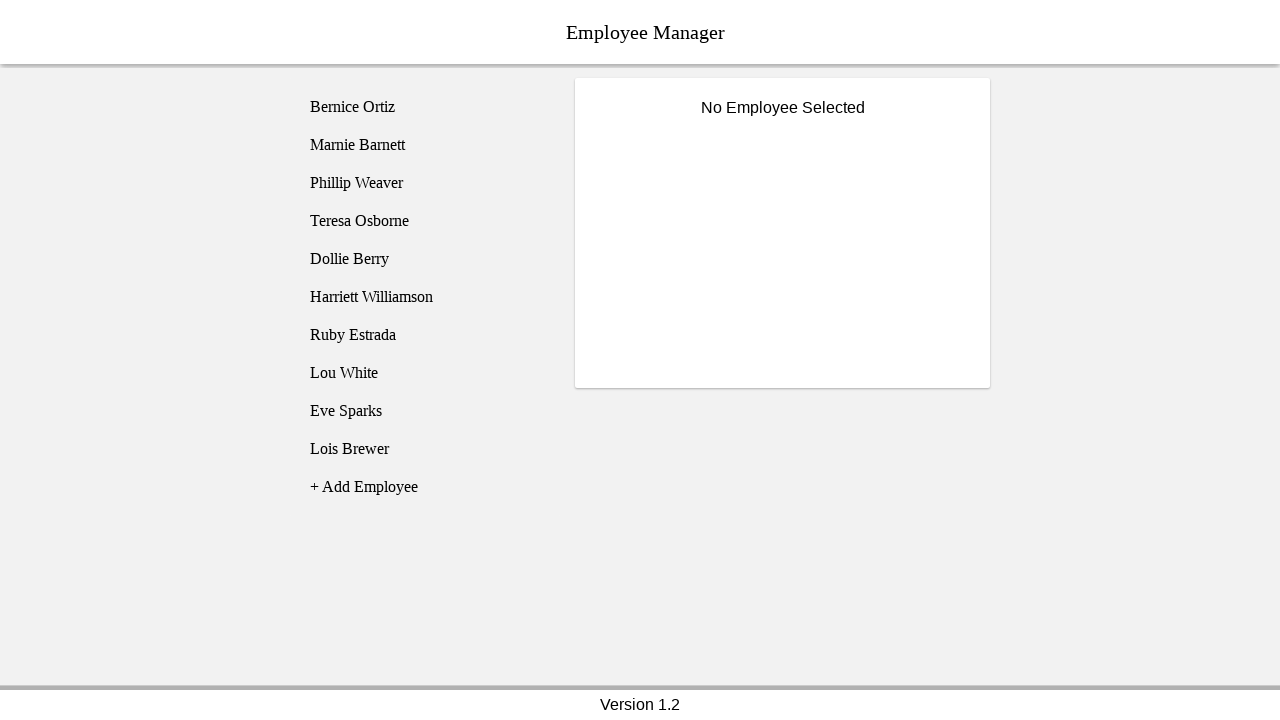

Clicked on Bernice Ortiz employee at (425, 107) on [name='employee1']
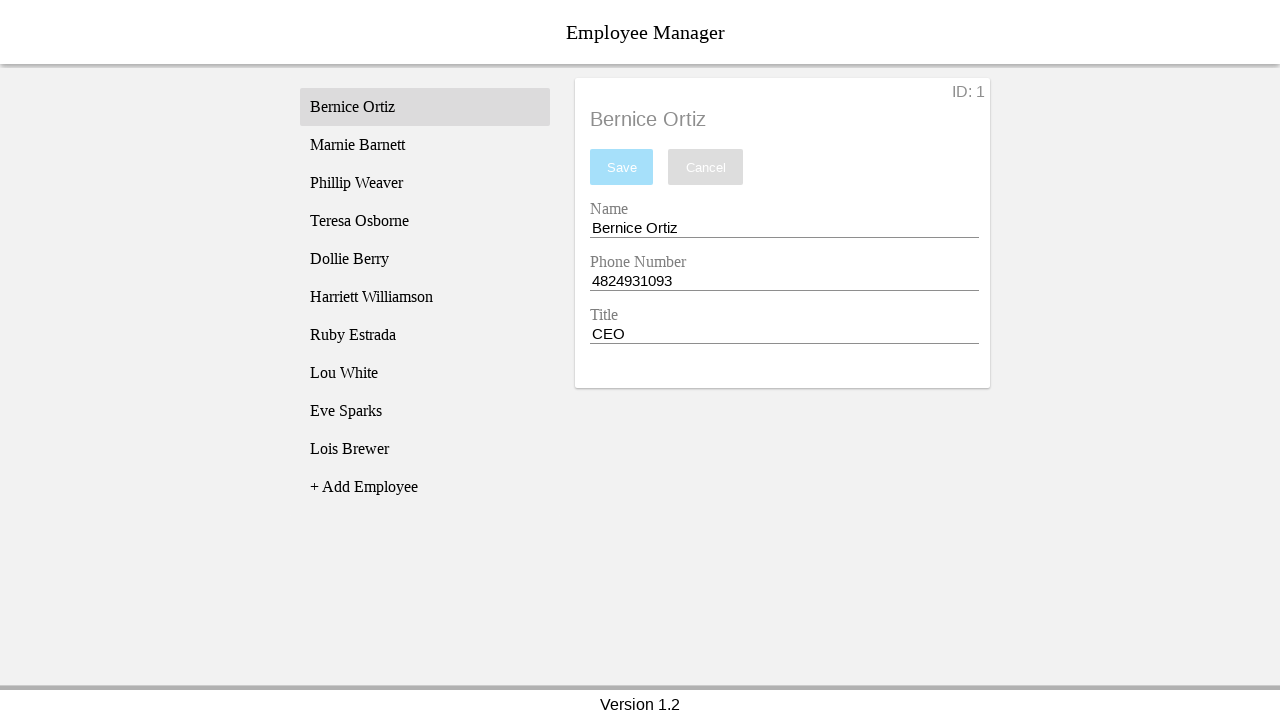

Name input field became visible
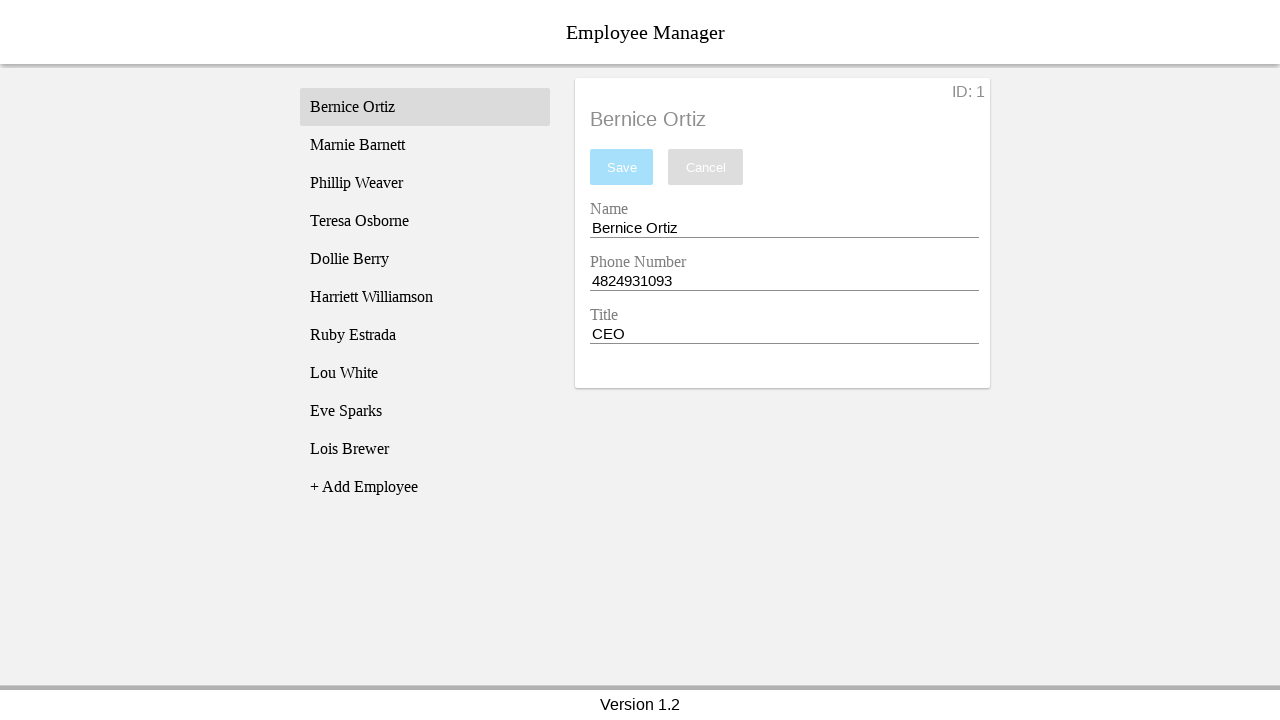

Changed employee name to 'Test Name' (unsaved) on [name='nameEntry']
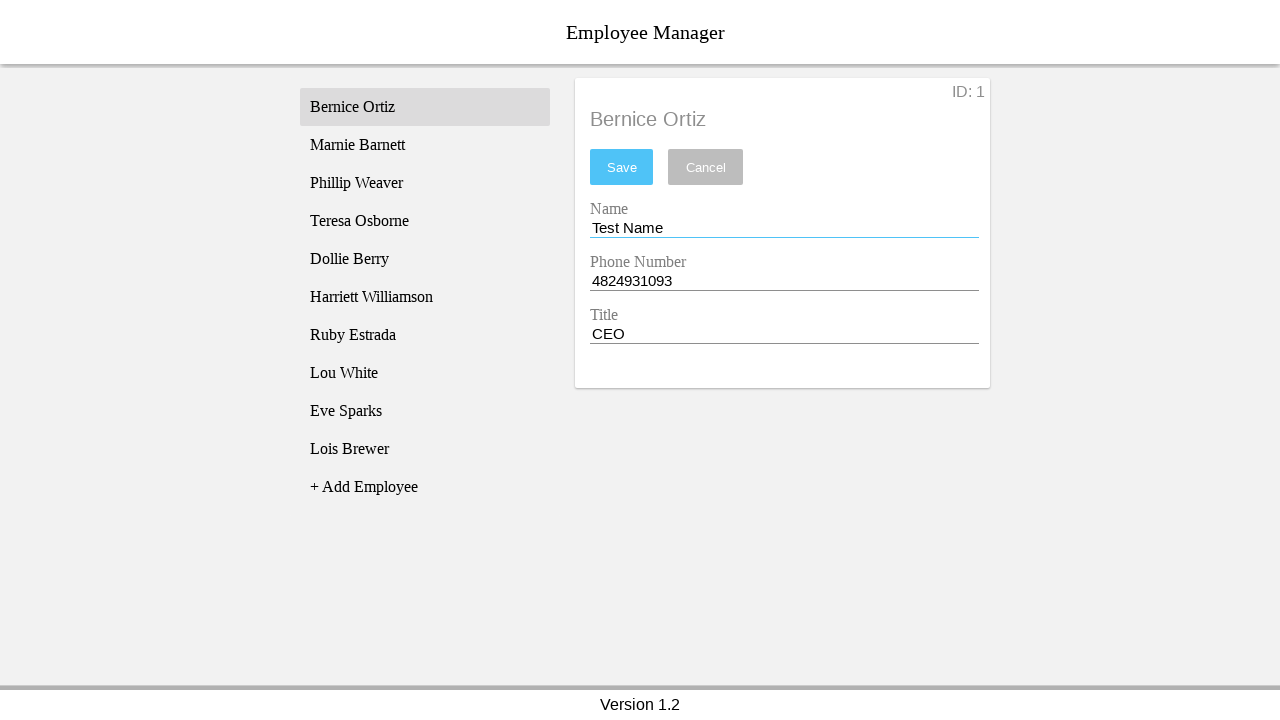

Clicked on Phillip Weaver employee at (425, 183) on [name='employee3']
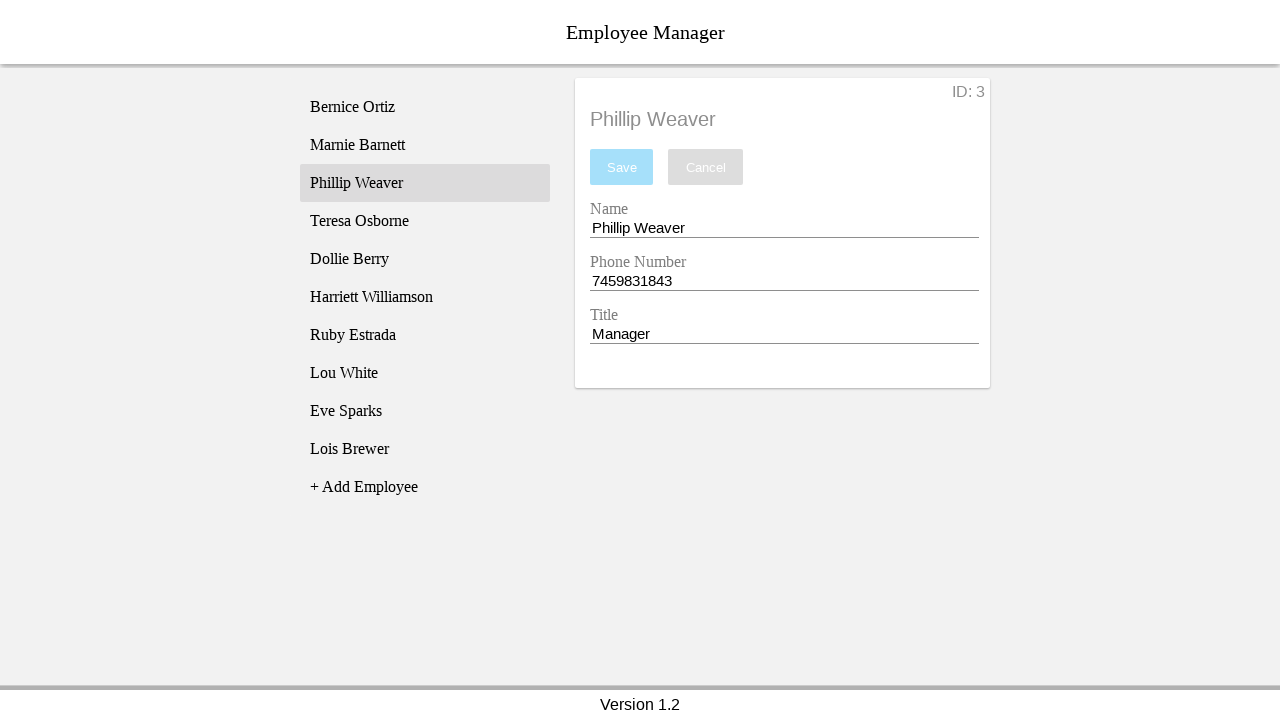

Phillip Weaver's profile loaded
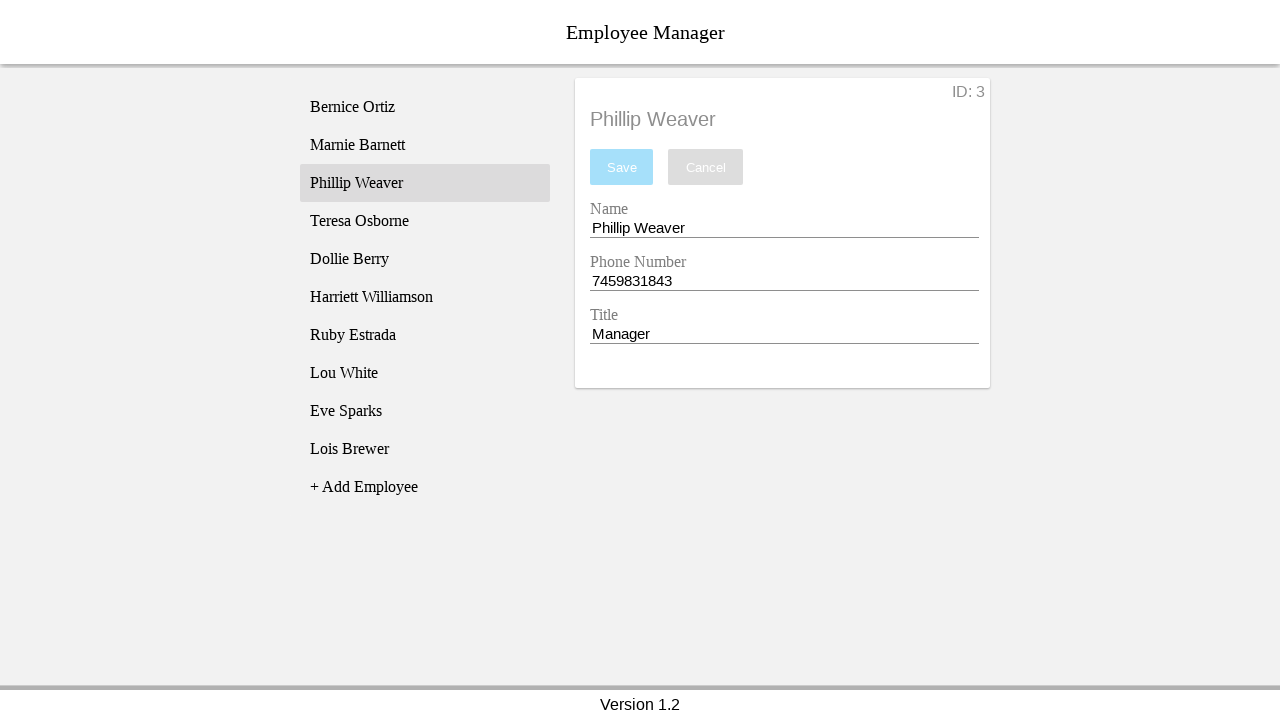

Clicked back on Bernice Ortiz employee at (425, 107) on [name='employee1']
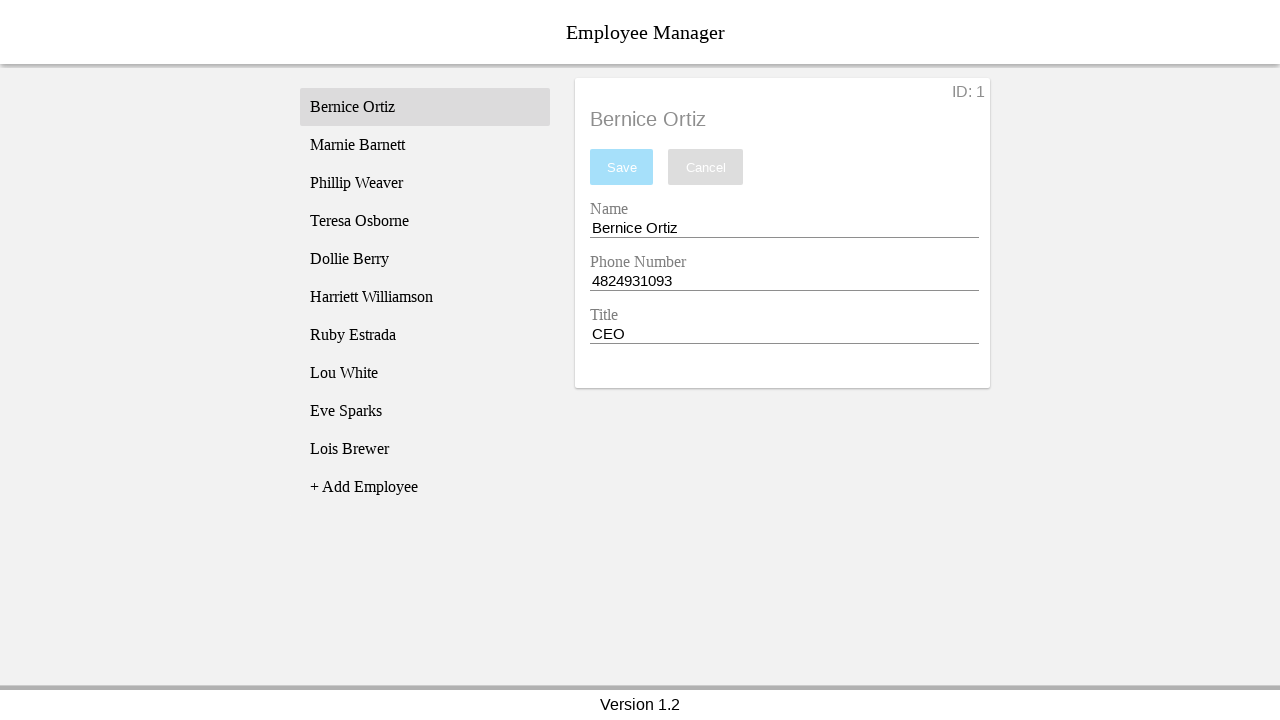

Bernice Ortiz's profile reloaded
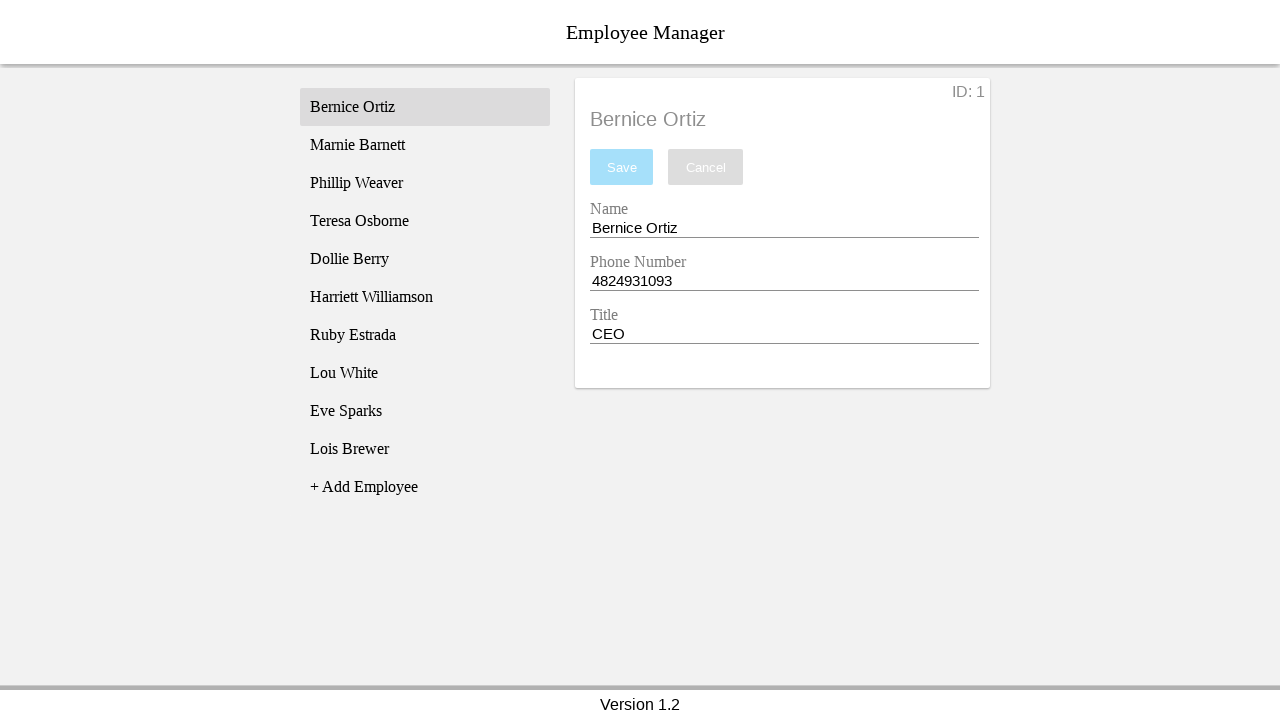

Verified unsaved change did not persist - name field shows 'Bernice Ortiz'
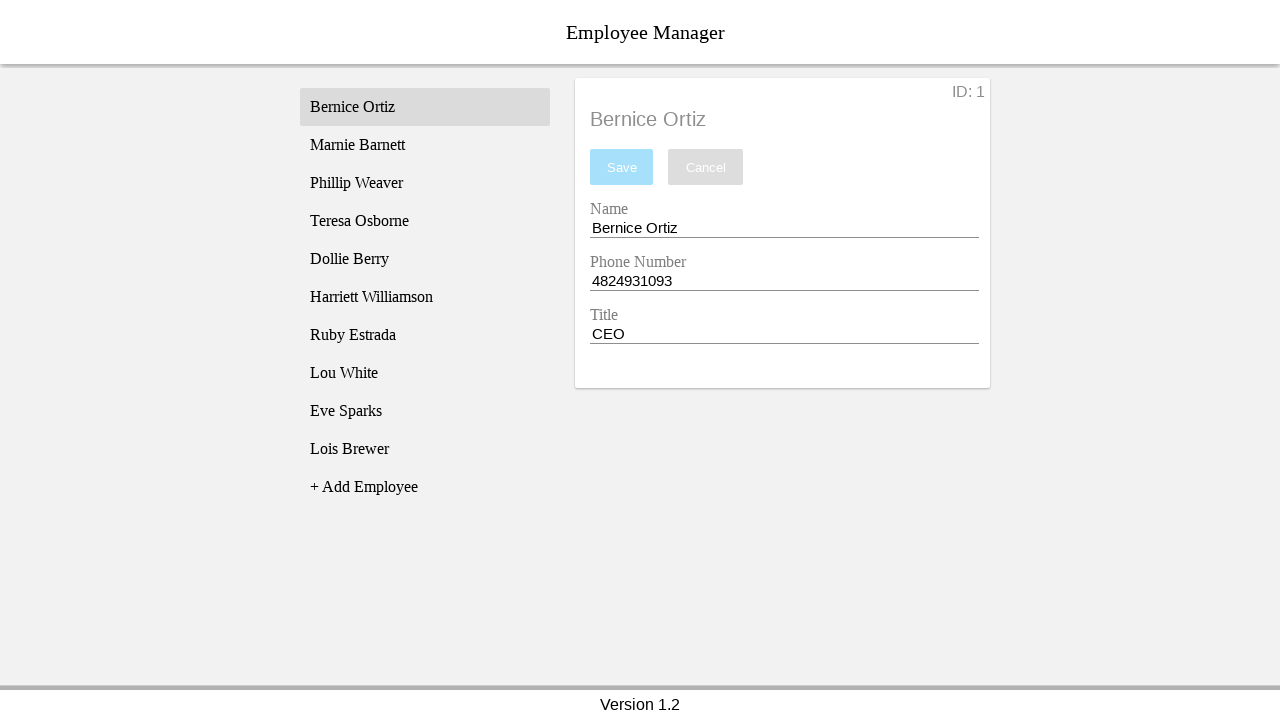

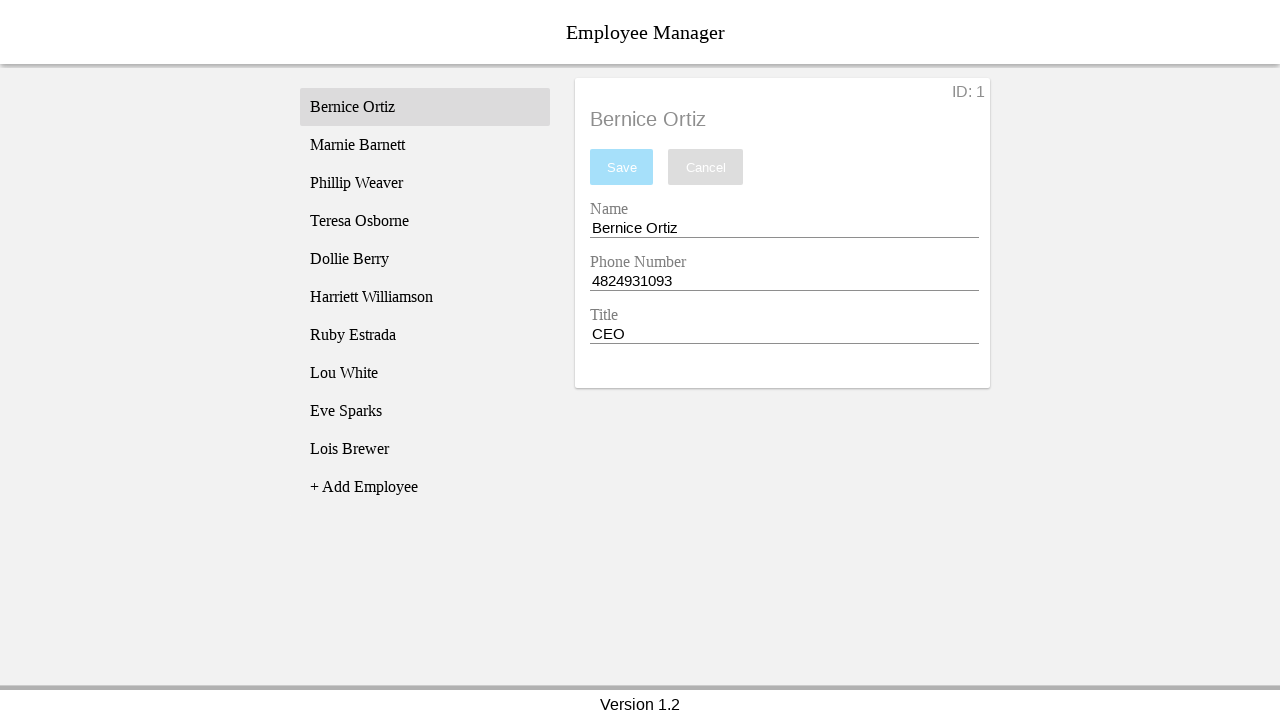